Navigates to ESPN MMA fight center page and repeatedly clicks the "load more" button to load all available fight information until no more content is available.

Starting URL: https://www.espn.com/mma/fightcenter/_/id/600040033/league/ufc

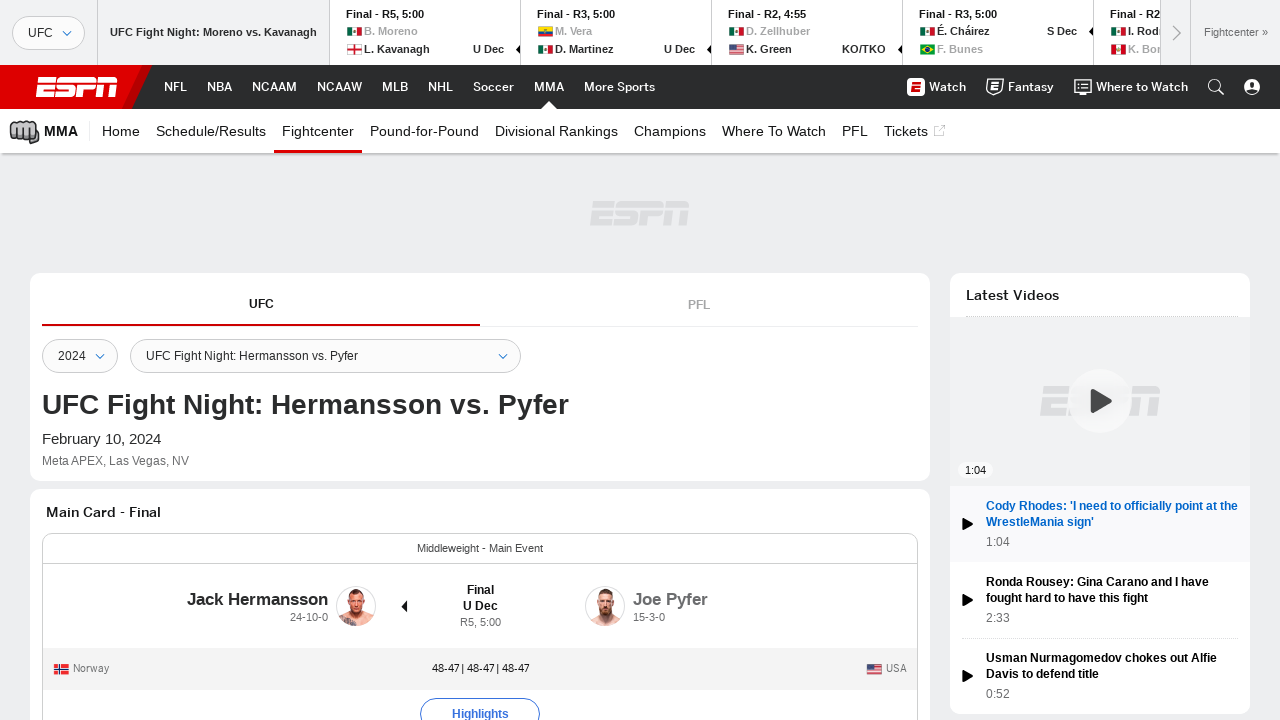

Navigated to ESPN MMA fight center page
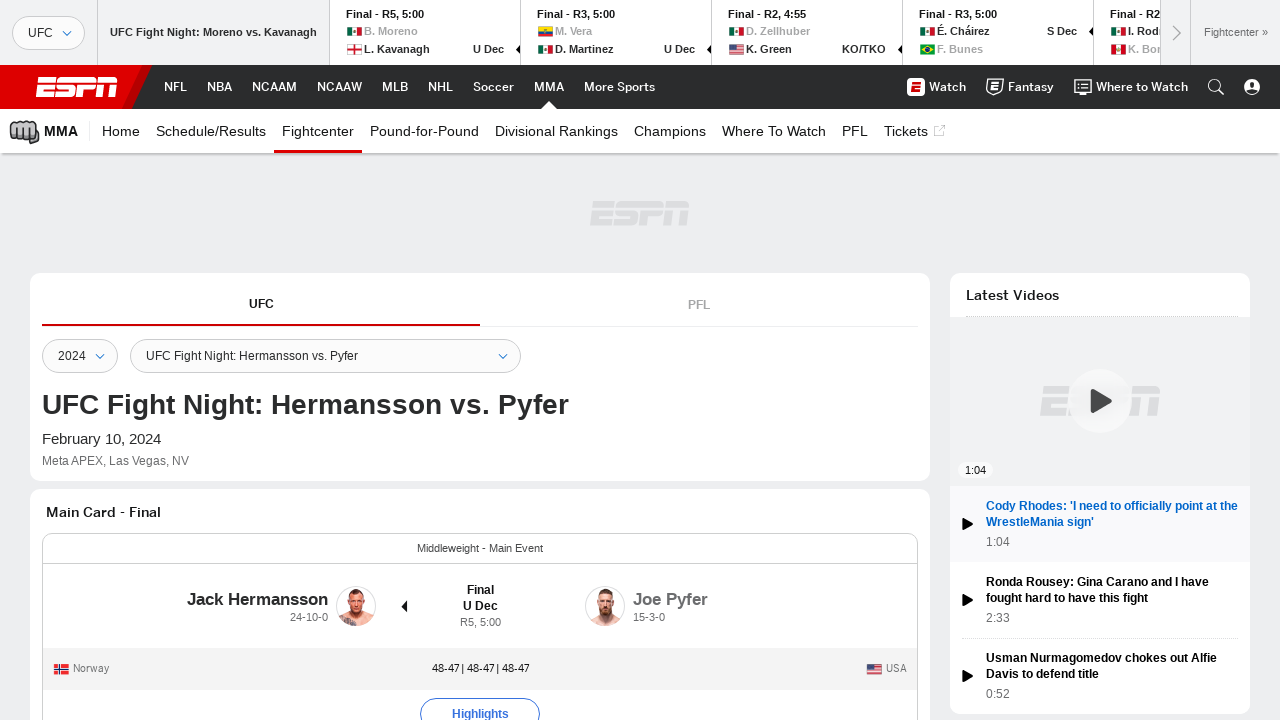

Load more button not found - all content loaded
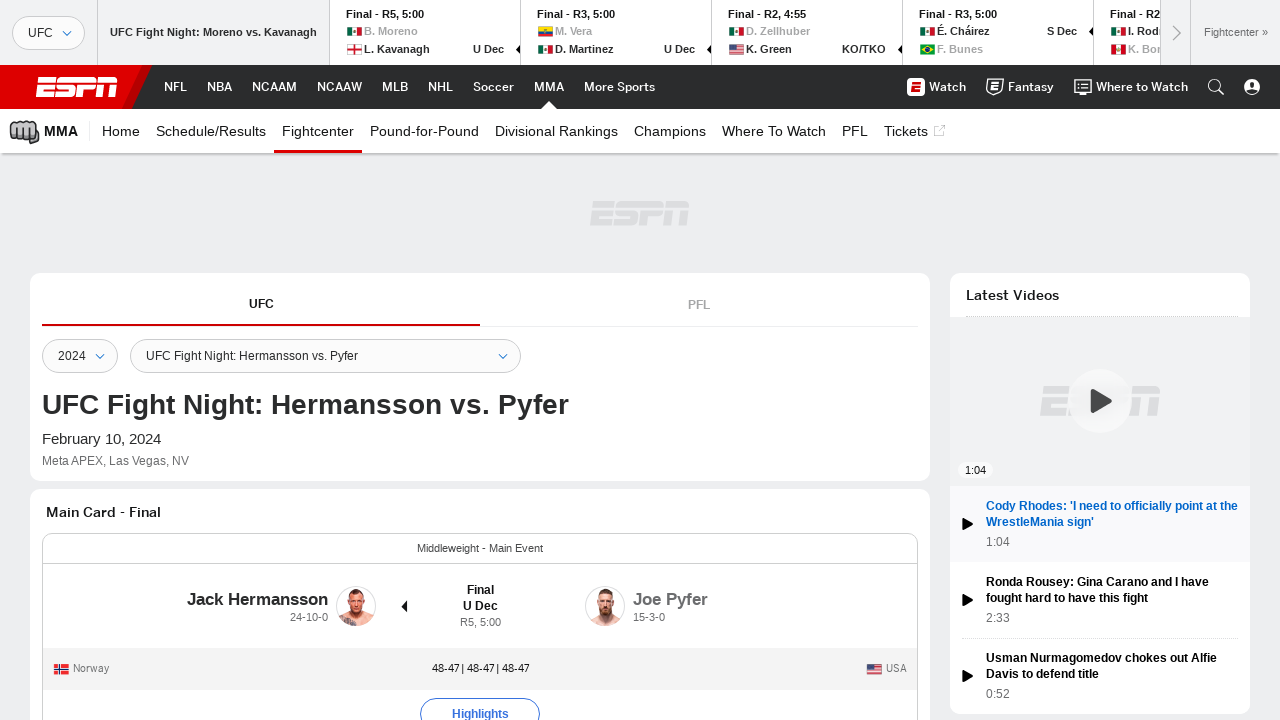

Verified that fight segments loaded successfully
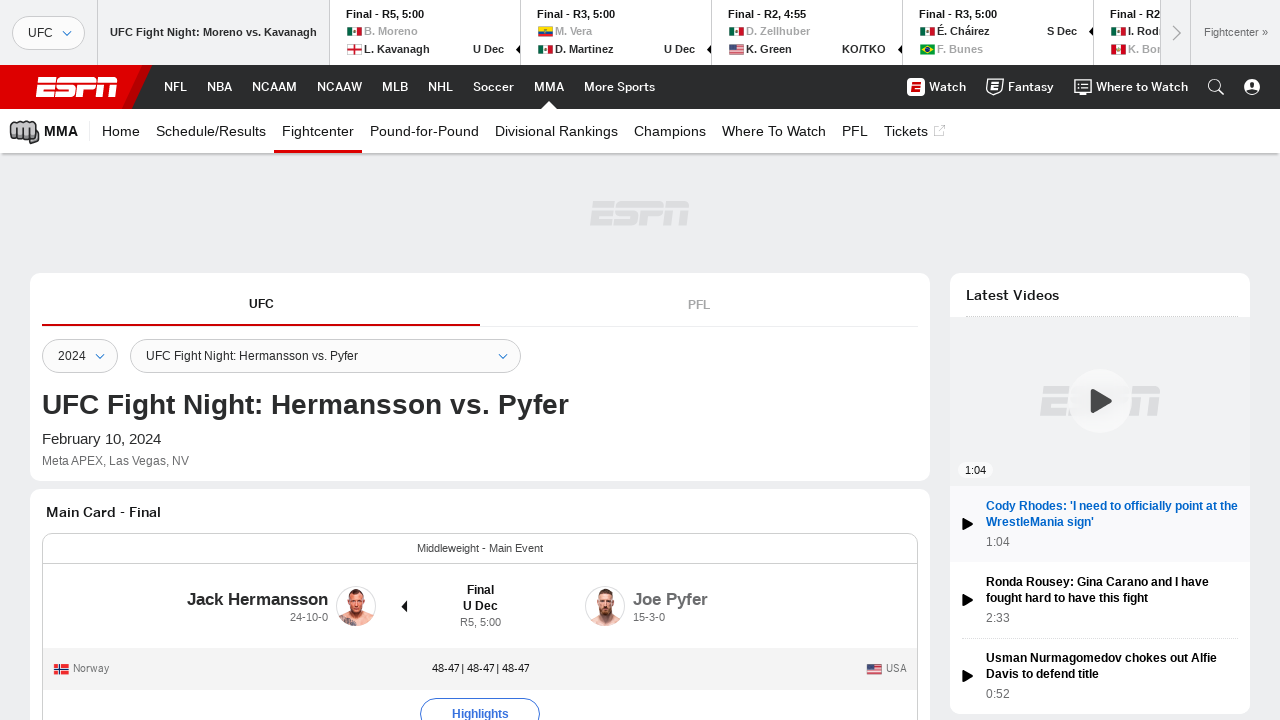

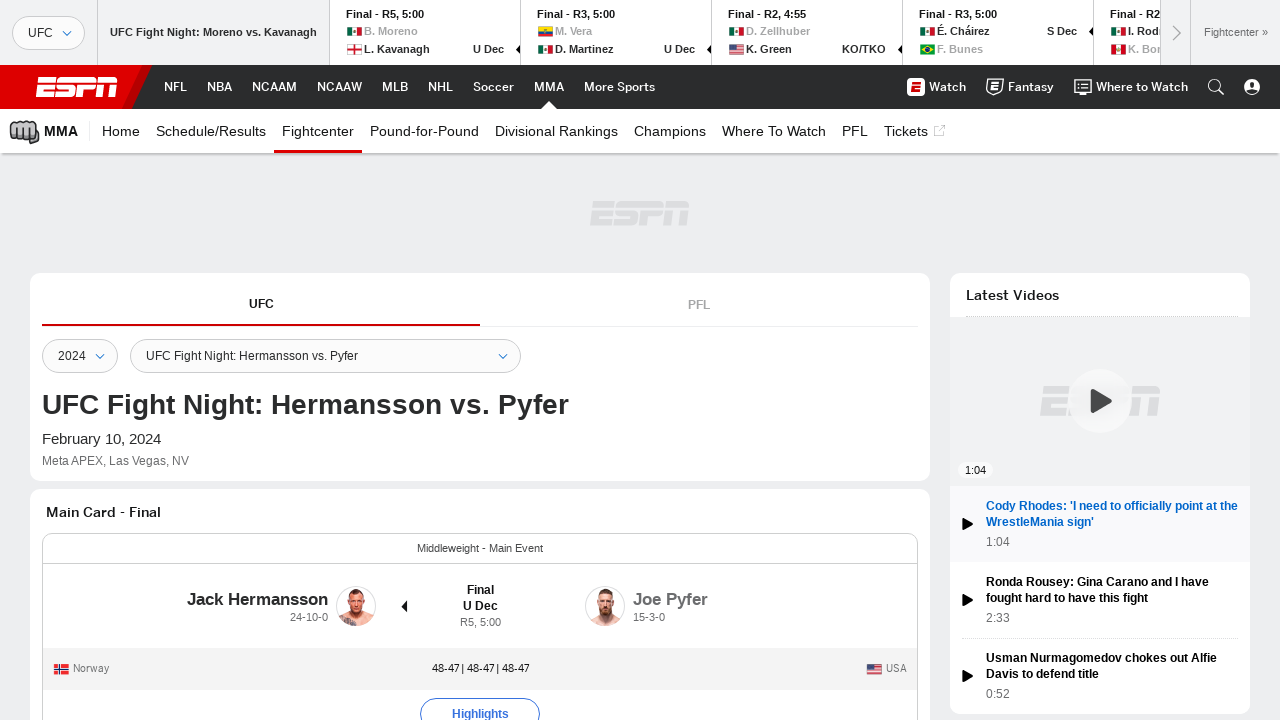